Searches for products containing "ca", verifies 4 products are visible, and adds the third product to cart

Starting URL: https://rahulshettyacademy.com/seleniumPractise/#/

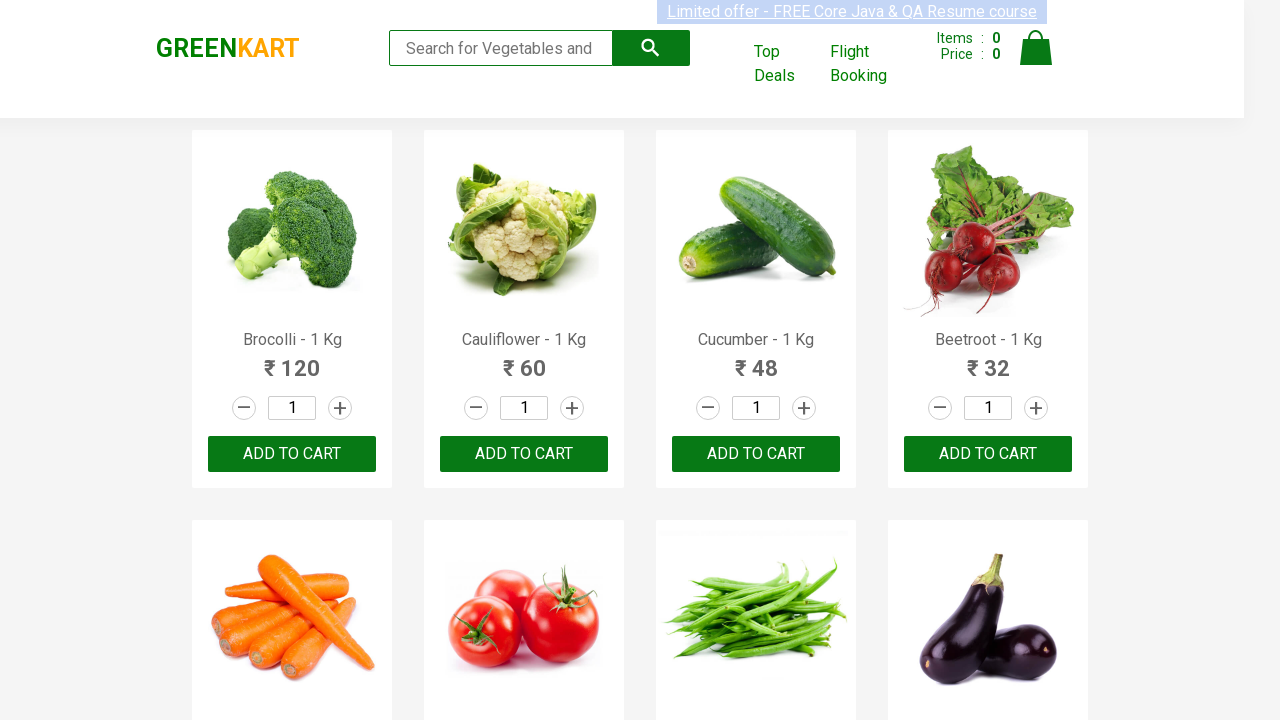

Filled search field with 'ca' on .search-keyword
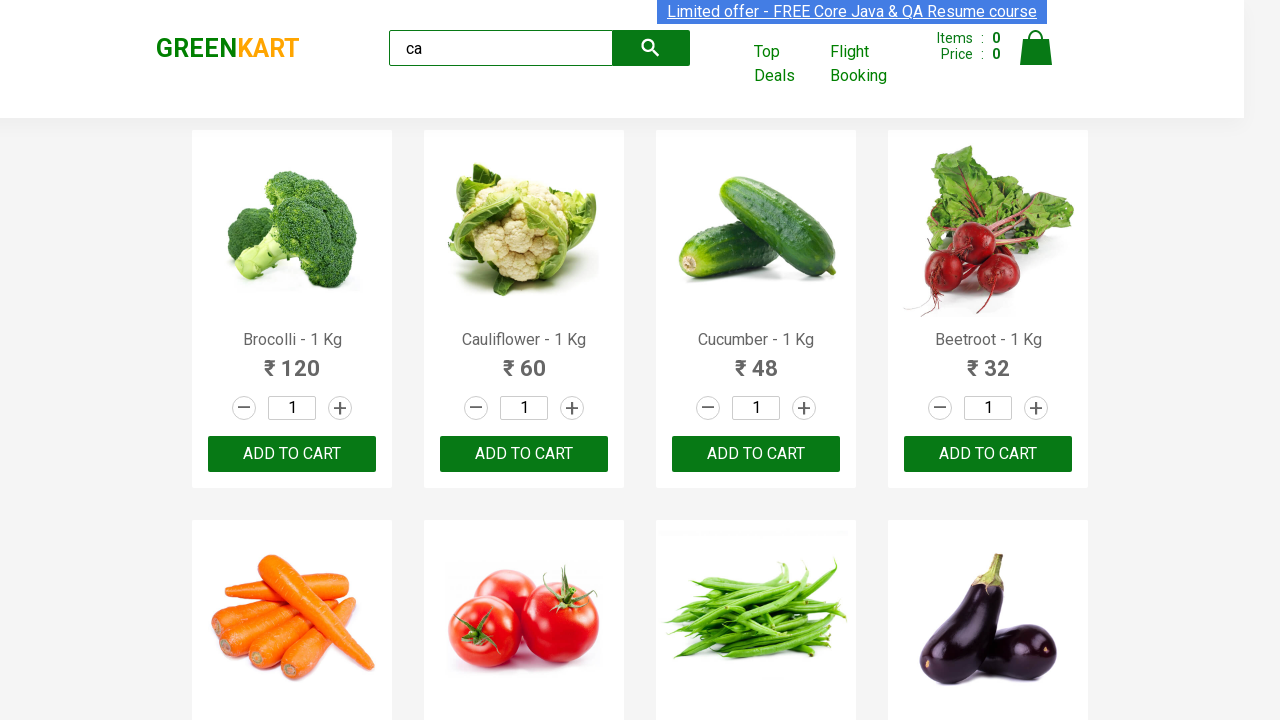

Waited 2 seconds for products to load
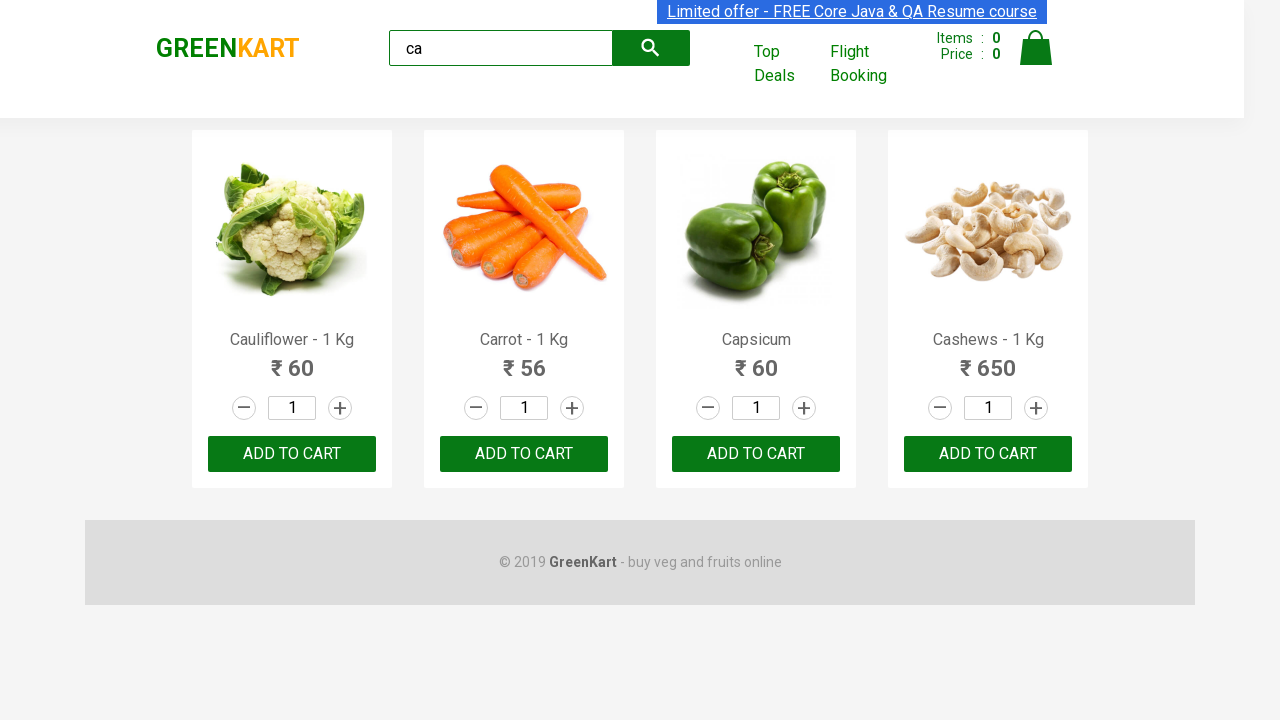

Located all visible products
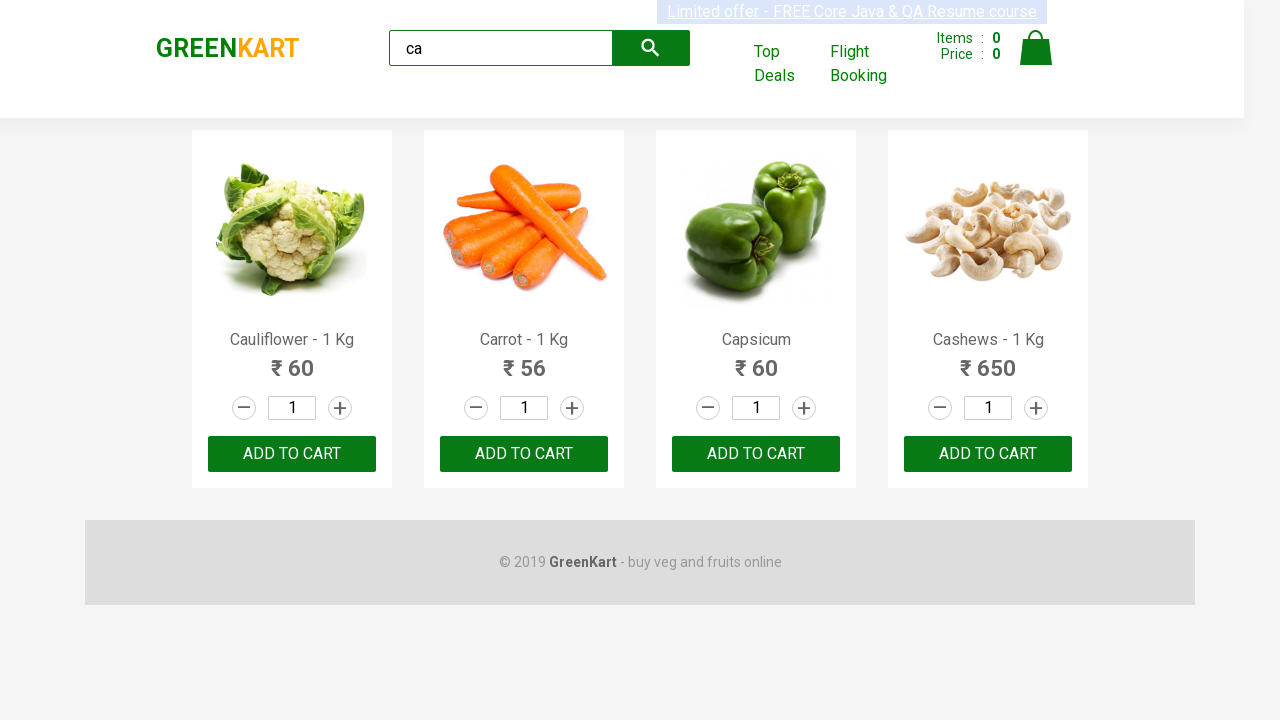

Verified 4 visible products are displayed
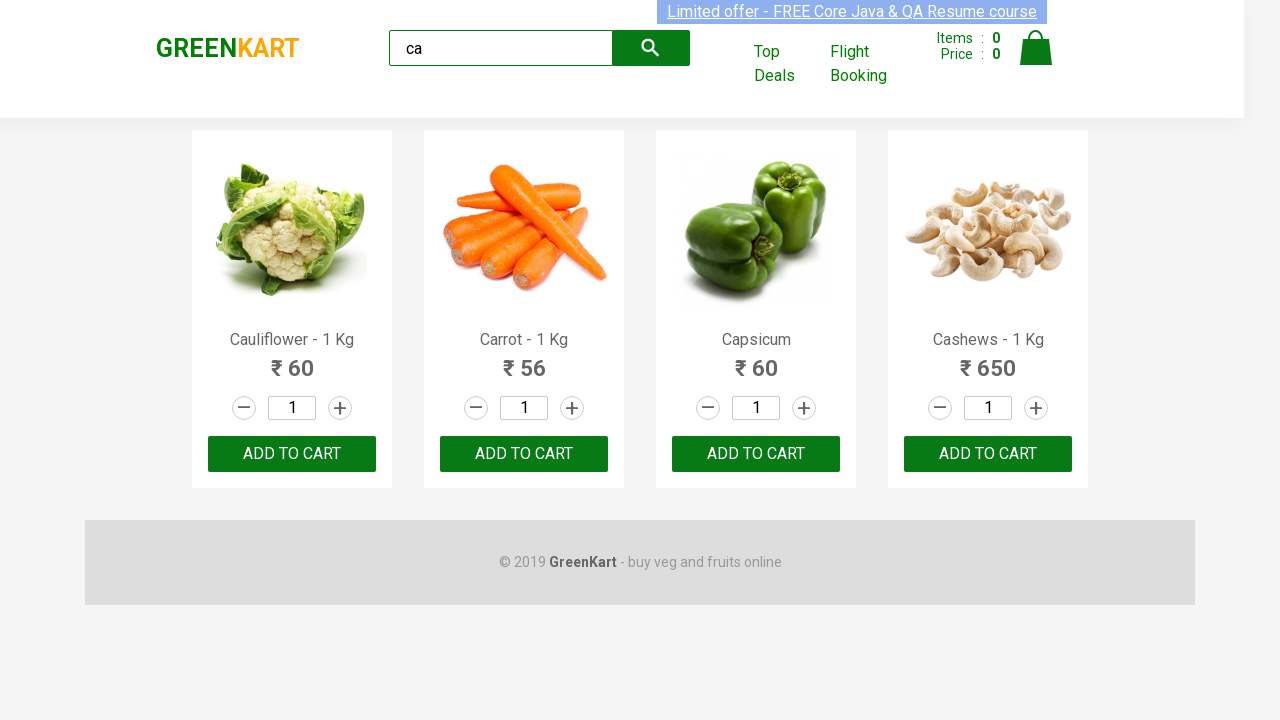

Located products container
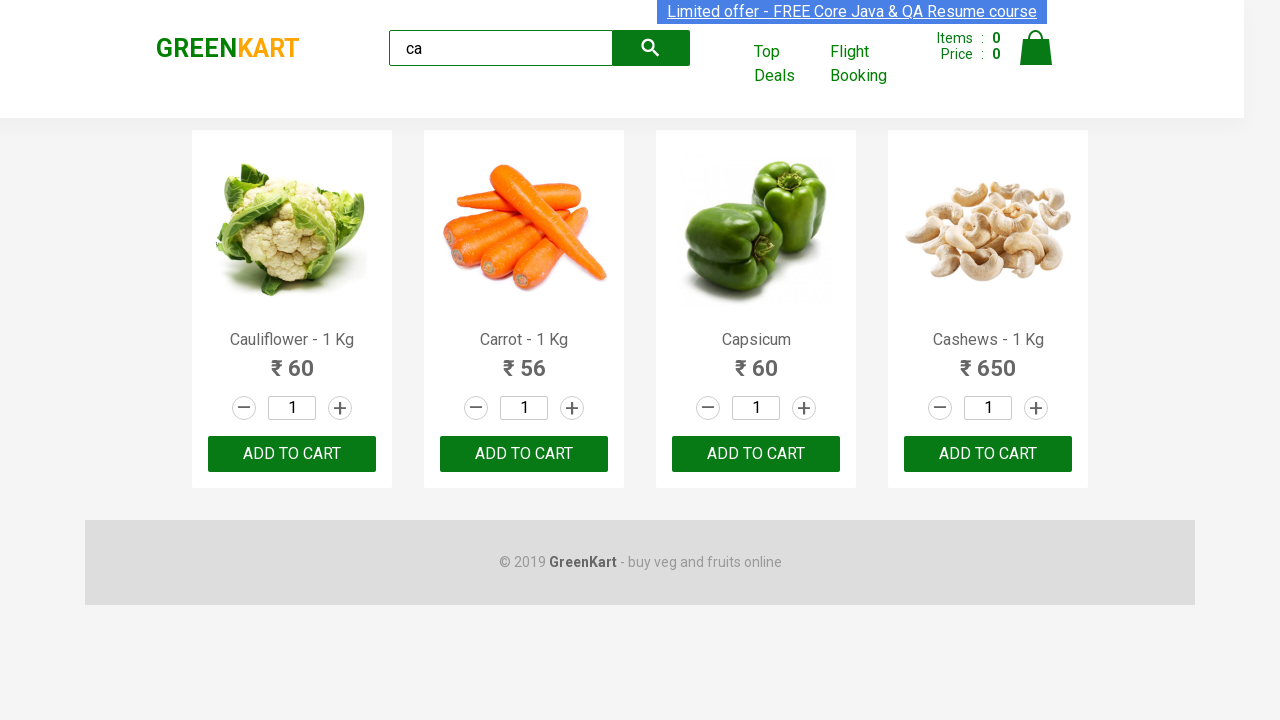

Located all products in container
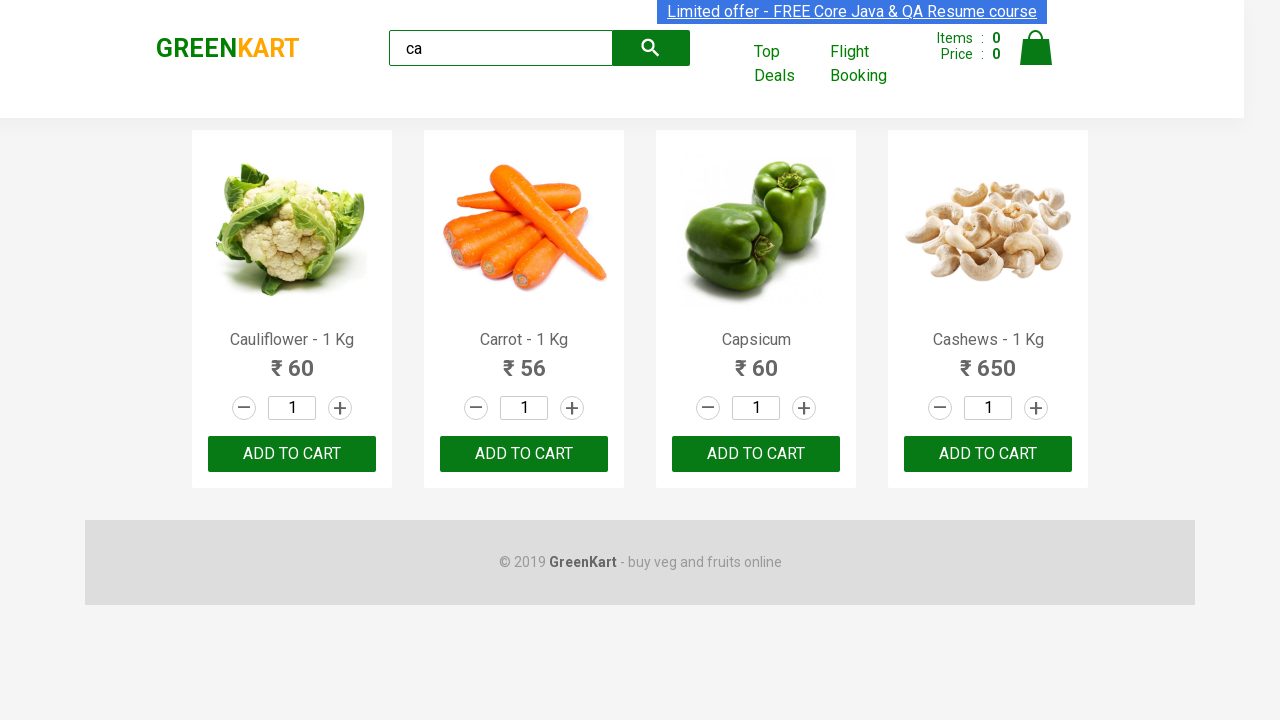

Verified total of 4 products in container
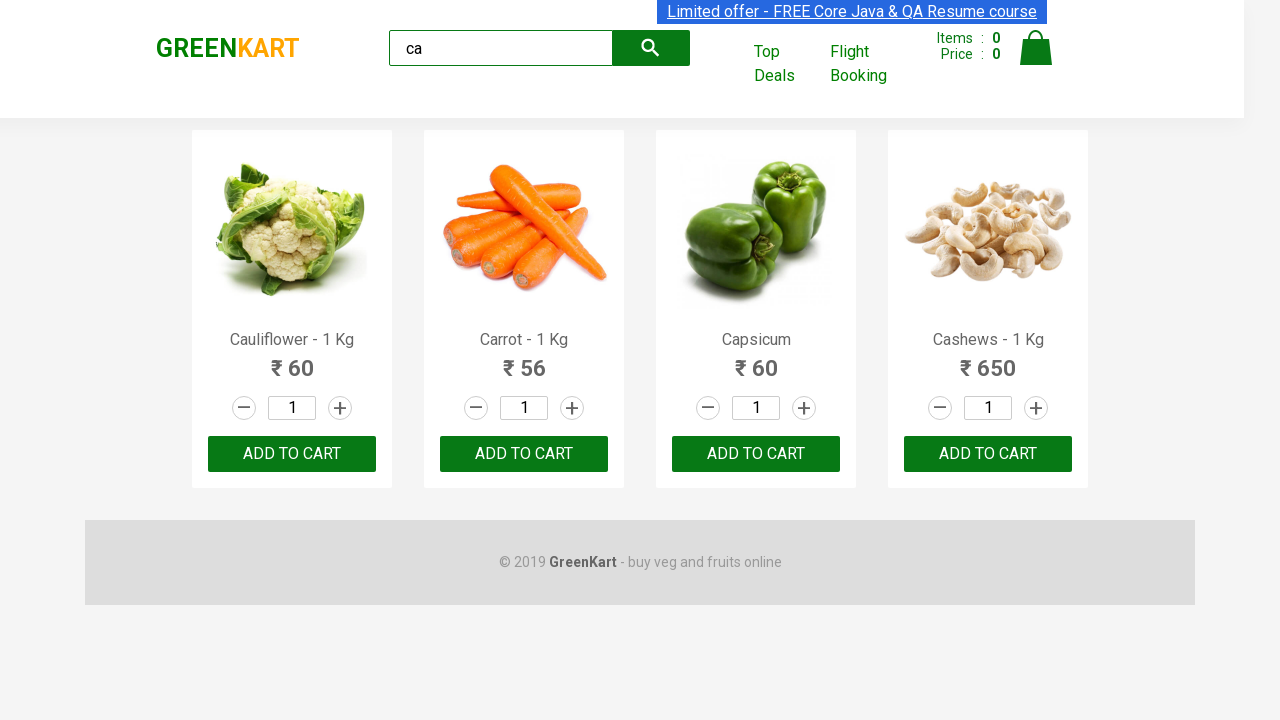

Clicked 'ADD TO CART' button on the third product at (756, 454) on .products >> .product >> nth=2 >> internal:text="ADD TO CART"i
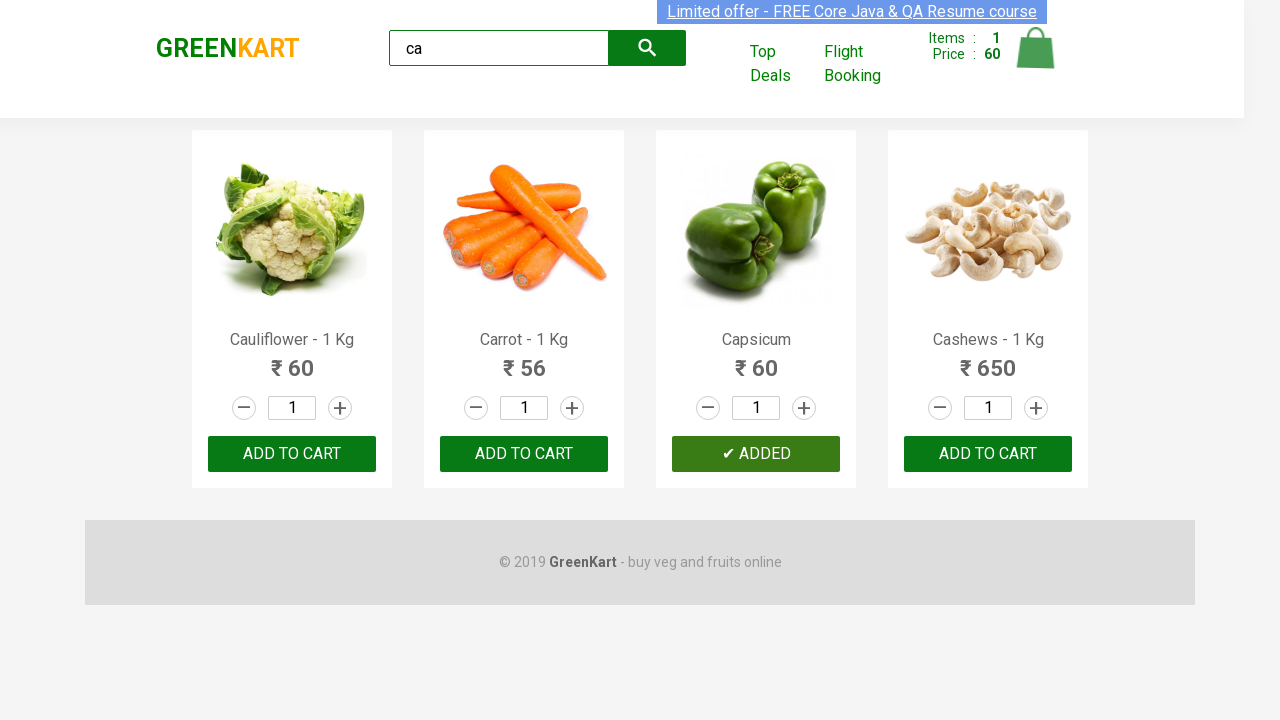

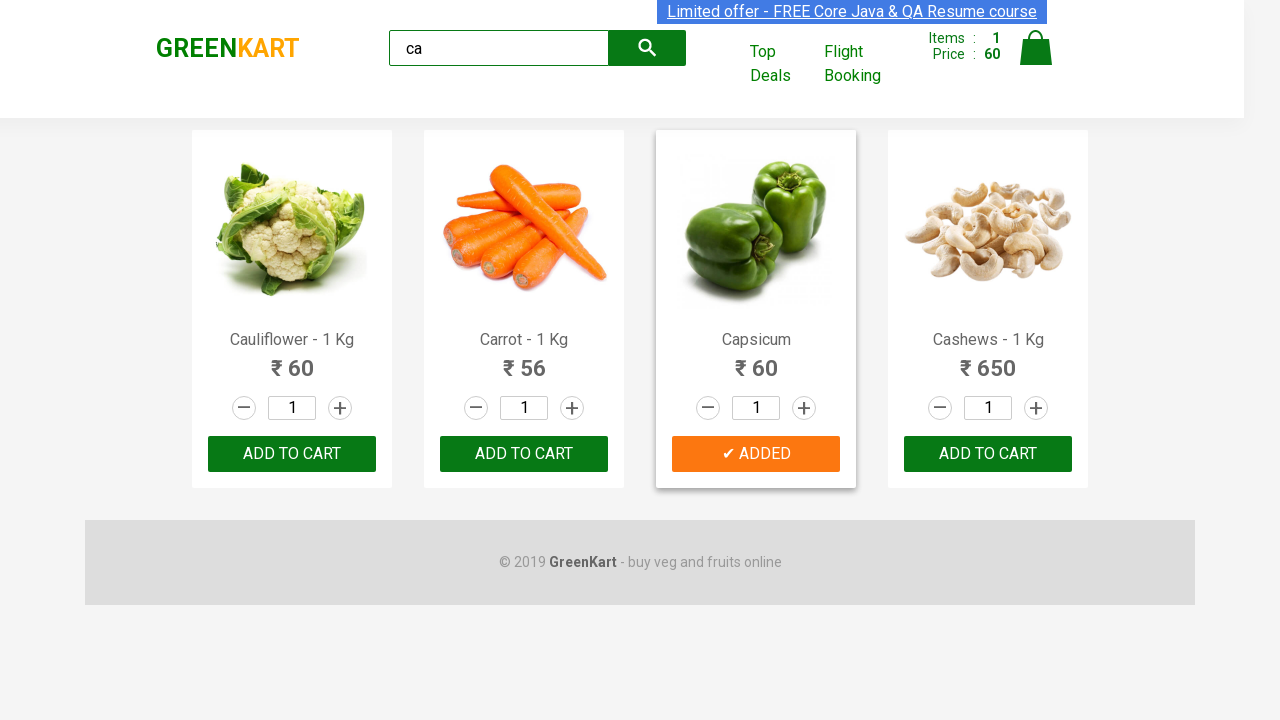